Navigates to a Booking.com hotel page with specific check-in/check-out dates and guest configuration, then waits for the page content to fully load to verify availability information is displayed.

Starting URL: https://www.booking.com/hotel/th/diamond-beach-bungalow.html?checkin=2025-08-10&checkout=2025-08-13&group_adults=2&group_children=2&age=9&age=12&no_rooms=1

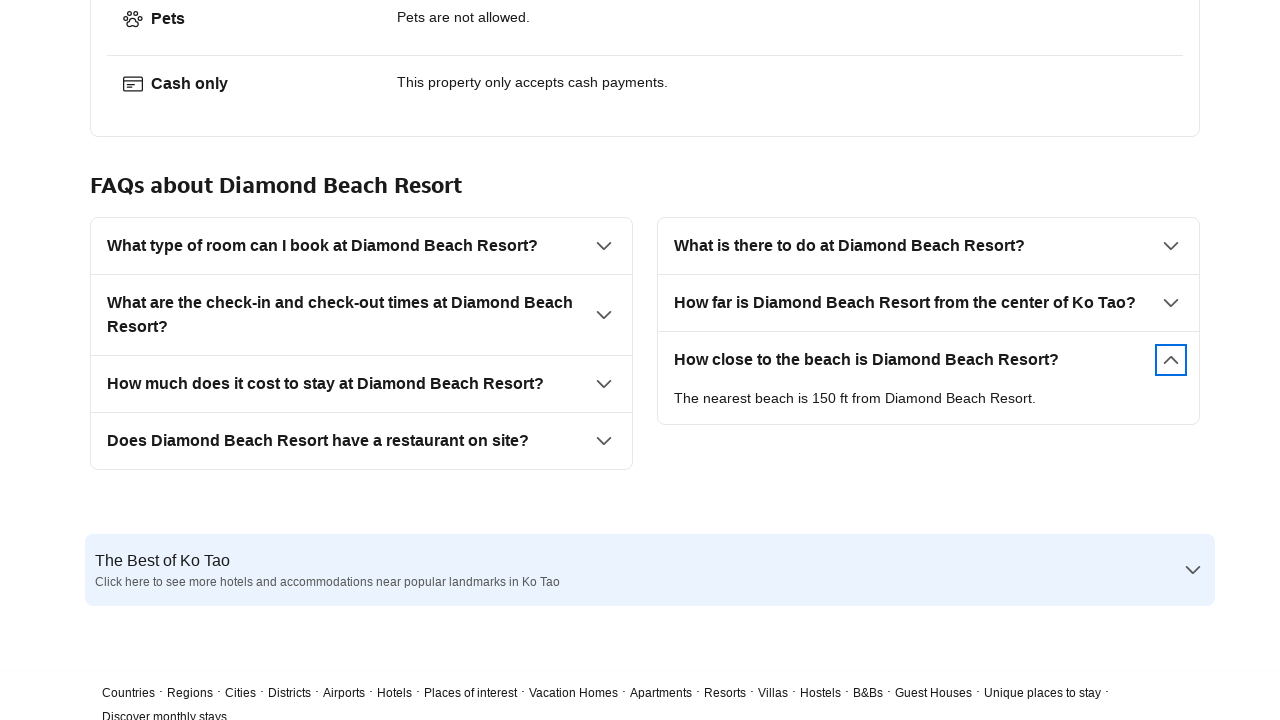

Navigated to Booking.com Diamond Beach Bungalow hotel page with check-in 2025-08-10, check-out 2025-08-13, 2 adults and 2 children (ages 9 and 12) for 1 room
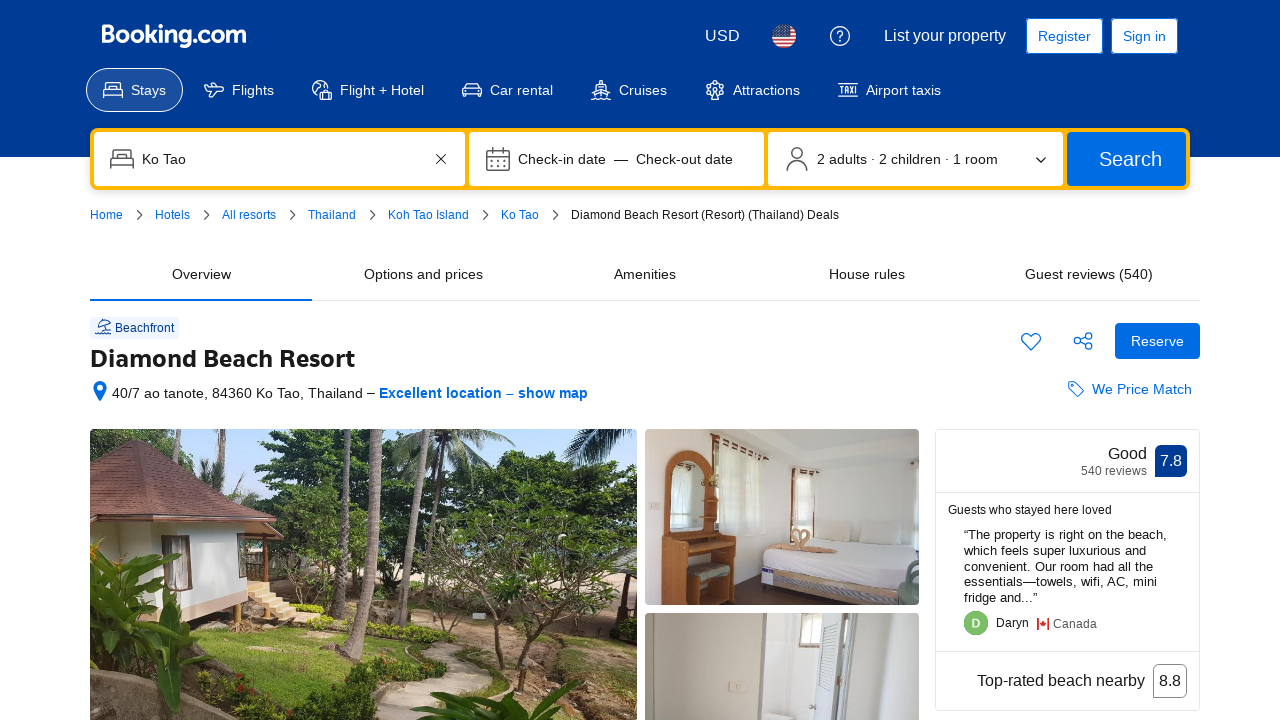

Page fully loaded (load state complete)
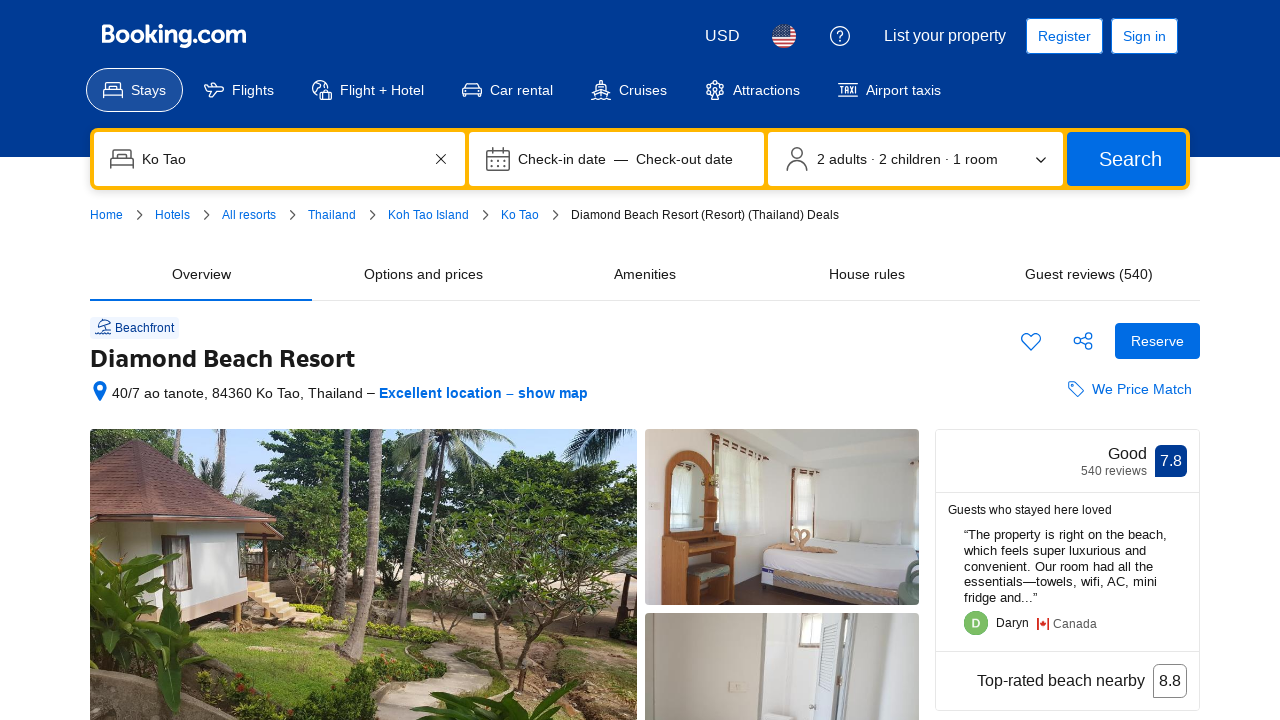

Body element visible, main content area ready
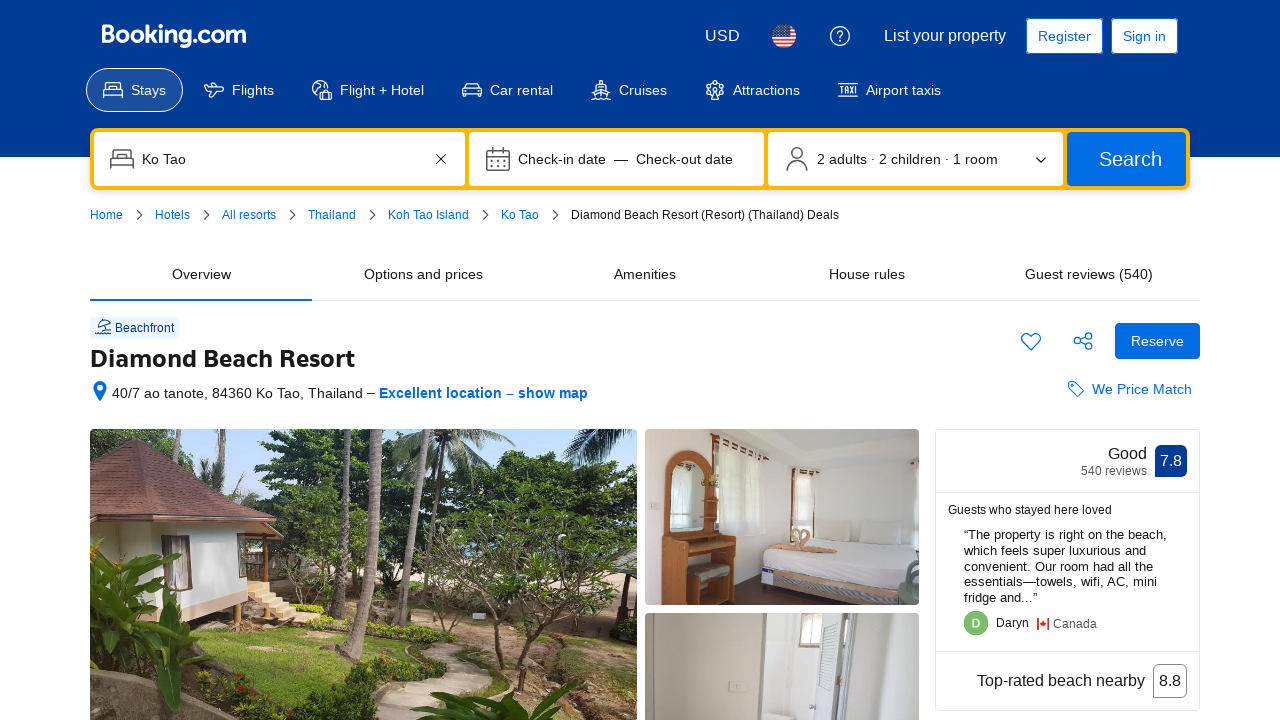

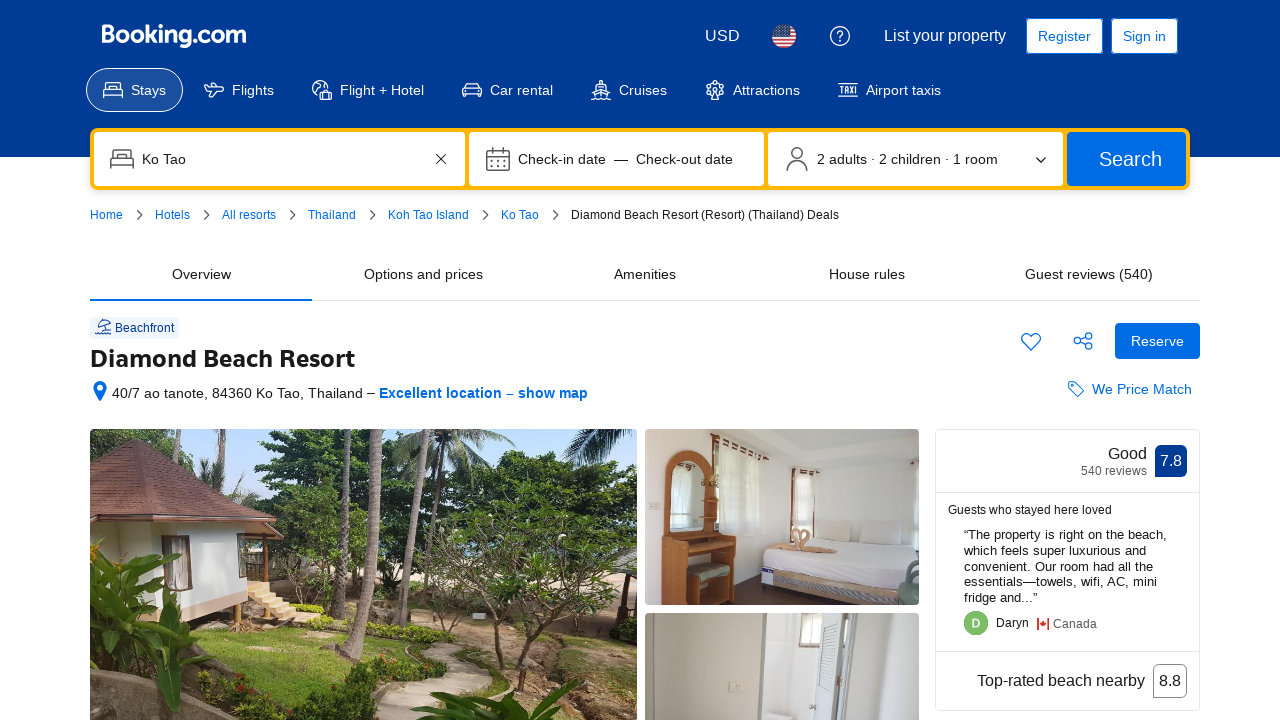